Fills out a demo request form on OrangeHRM website with user details including name, email, country, and phone number

Starting URL: https://www.orangehrm.com/hris-hr-software-demo/

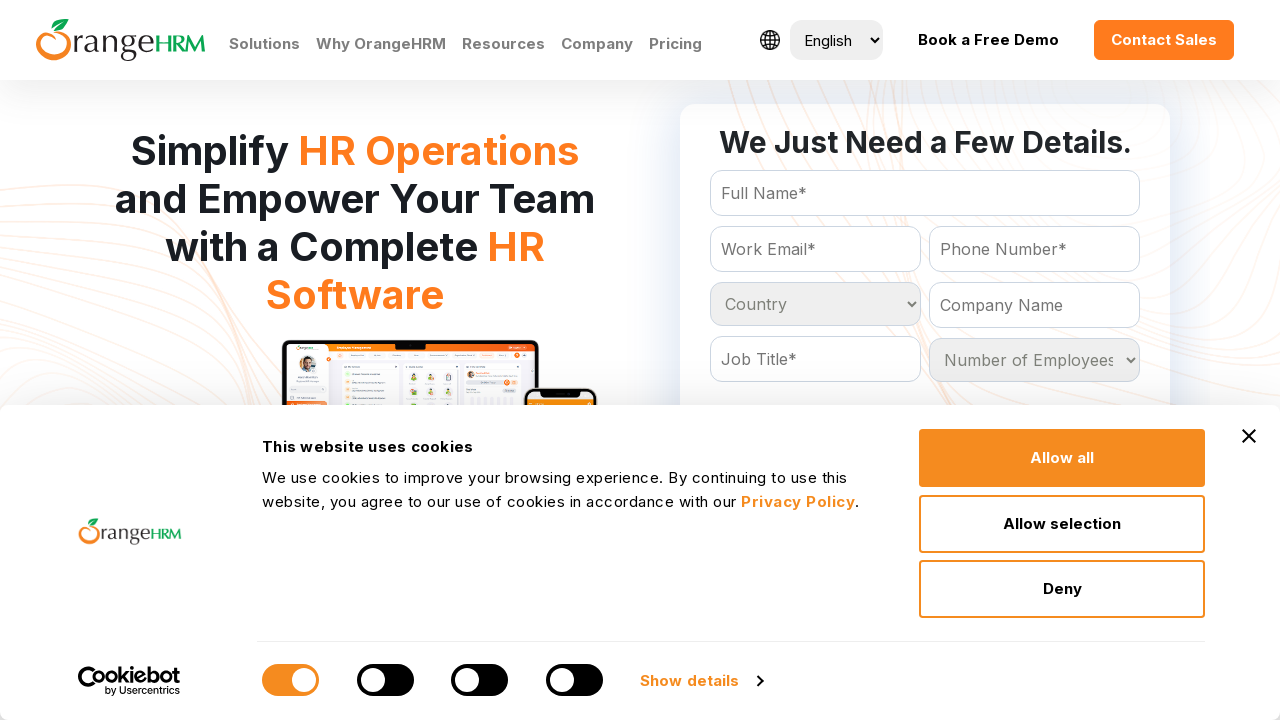

Filled full name field with 'John Smith' on input#Form_getForm_FullName
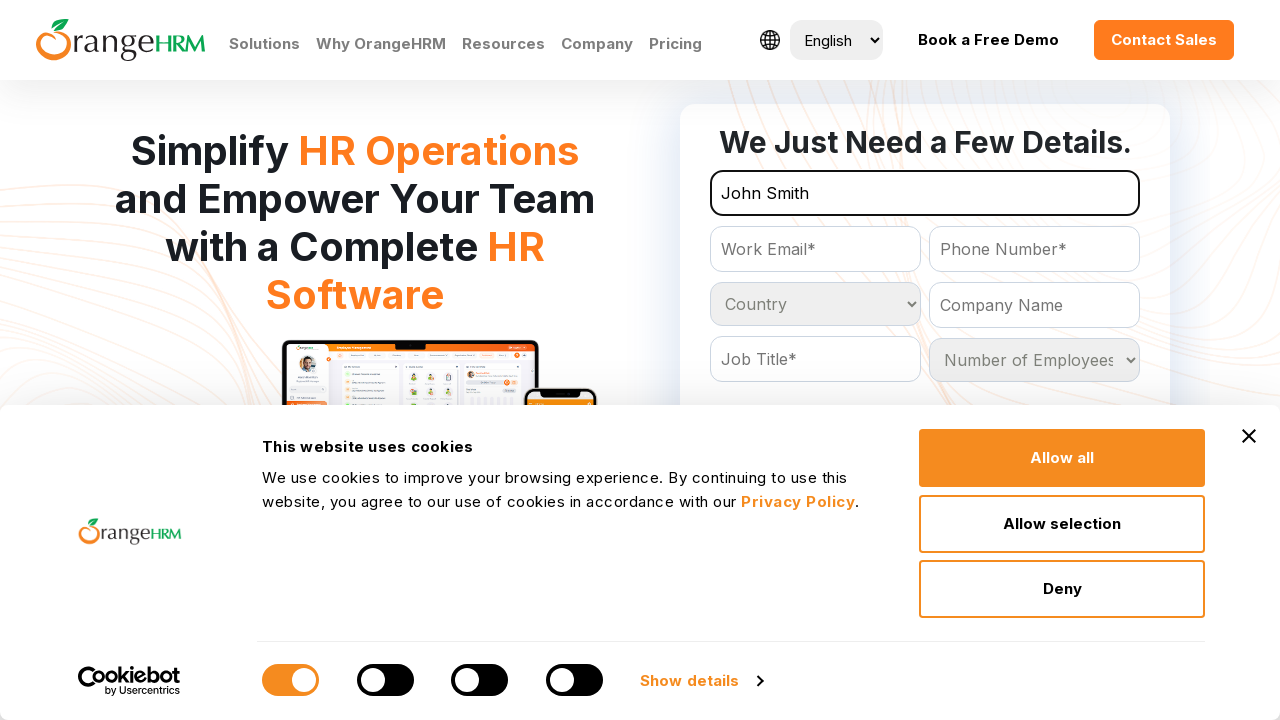

Filled email field with 'john.smith@example.com' on input#Form_getForm_Email
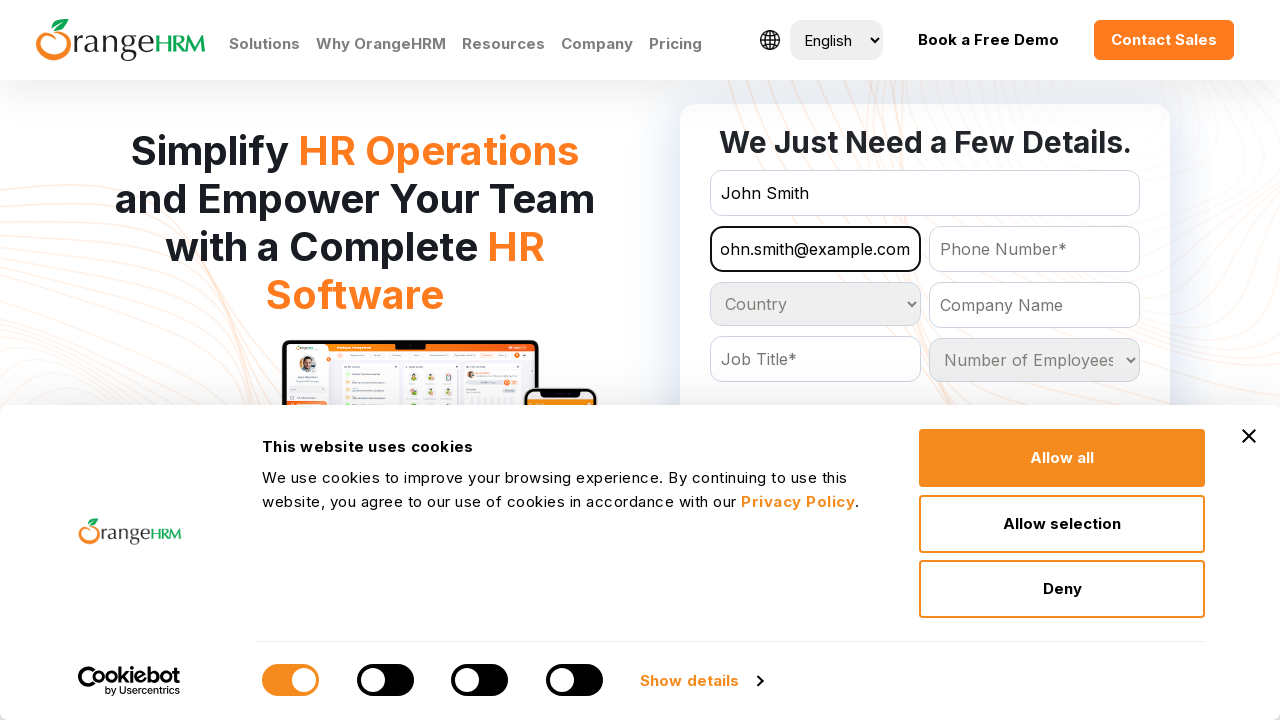

Selected 'India' from country dropdown on select#Form_getForm_Country
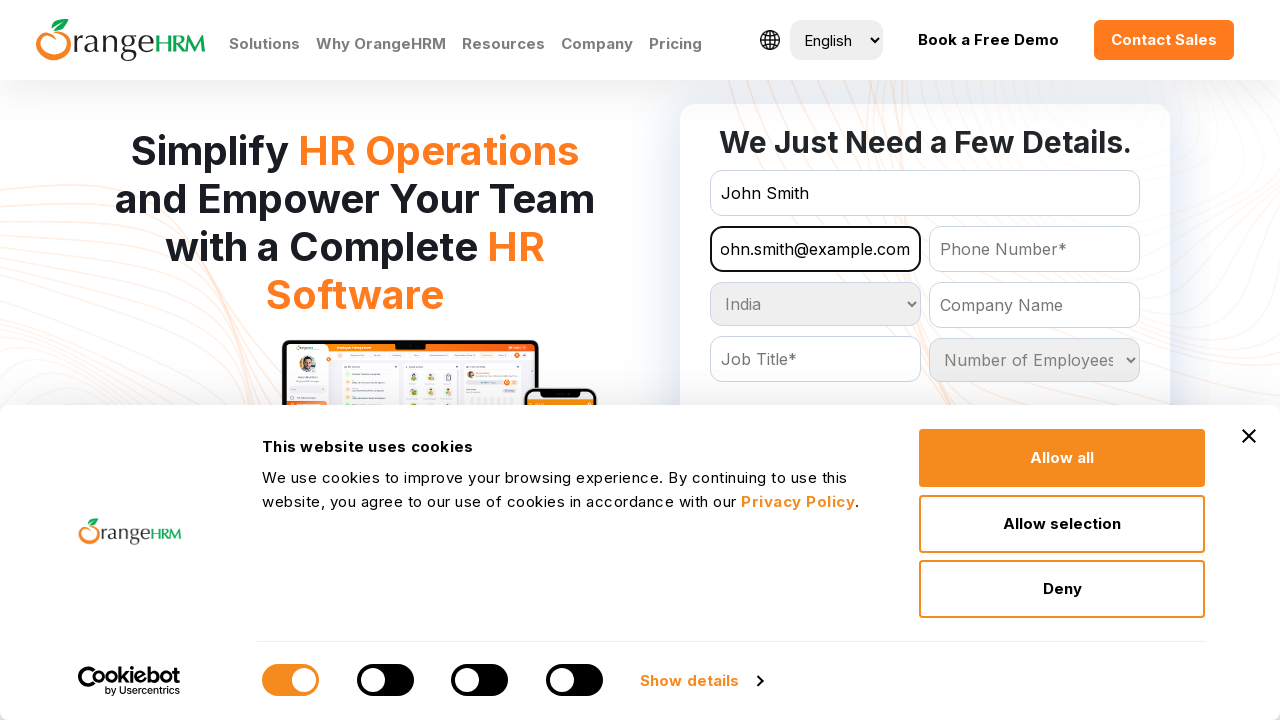

Filled phone number field with '9876543210' on input#Form_getForm_Contact
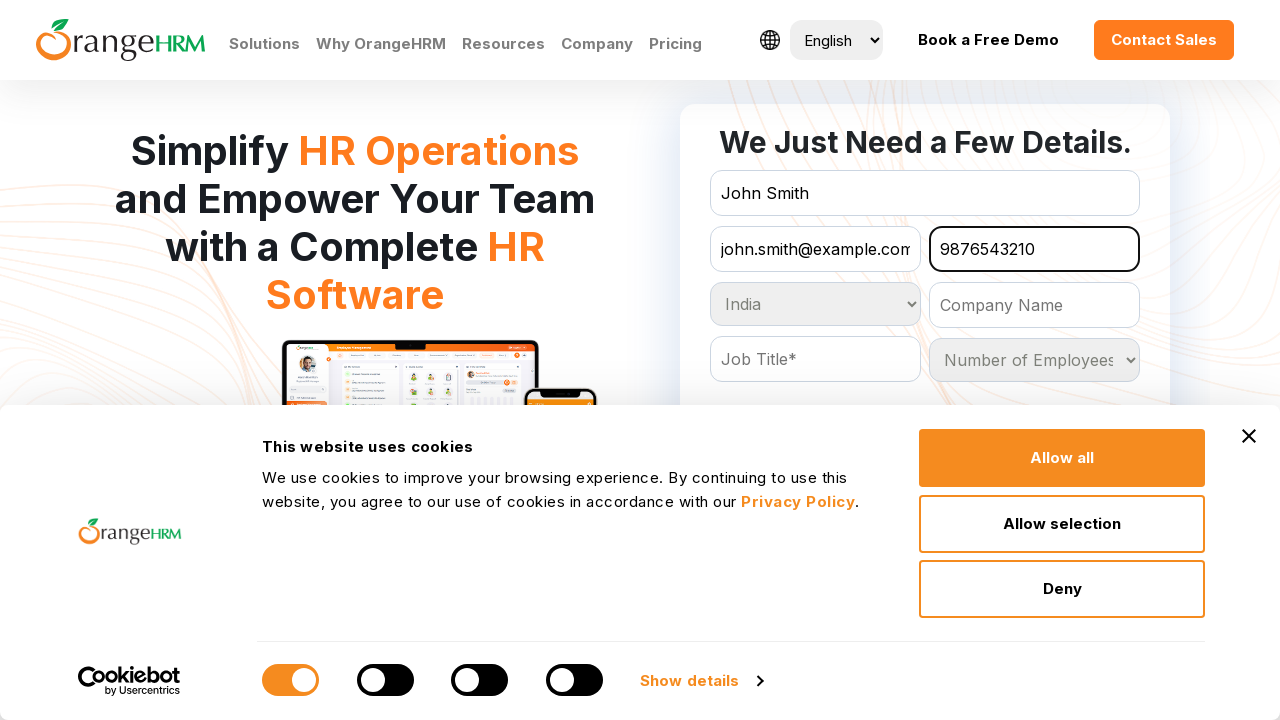

Clicked submit button to submit demo request form at (925, 360) on input#Form_getForm_action_submitForm
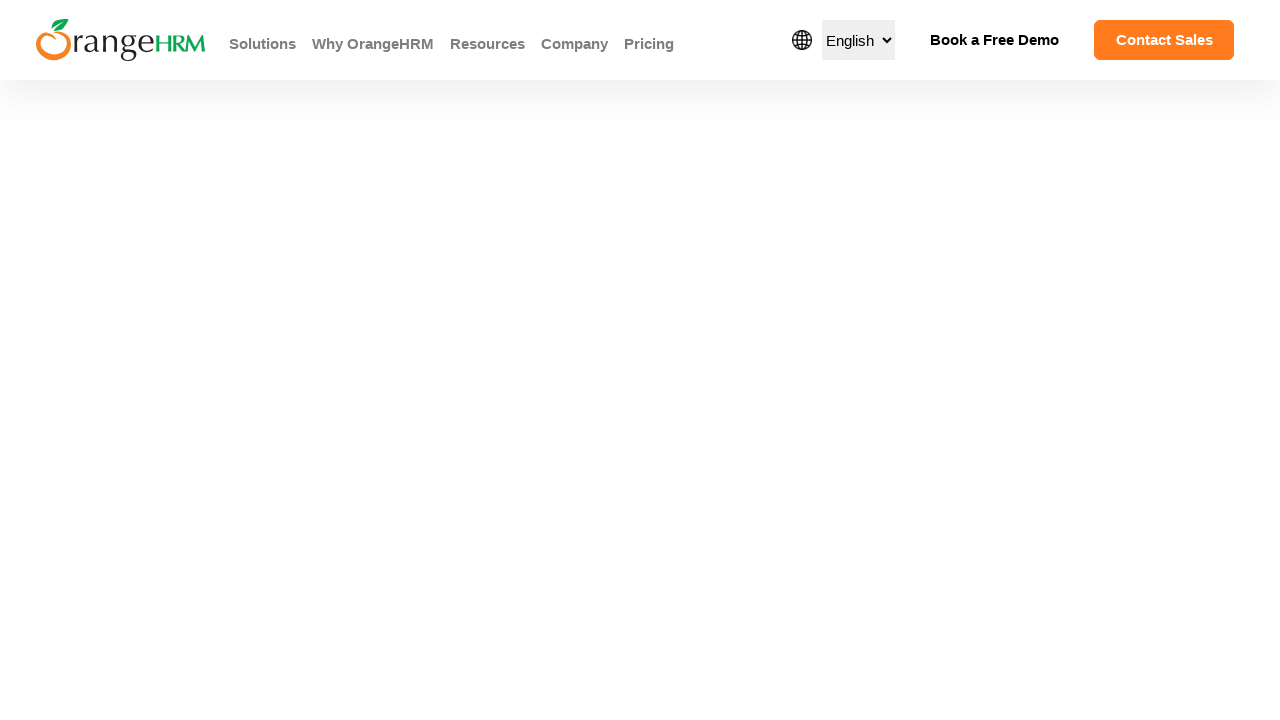

Waited for form submission to process
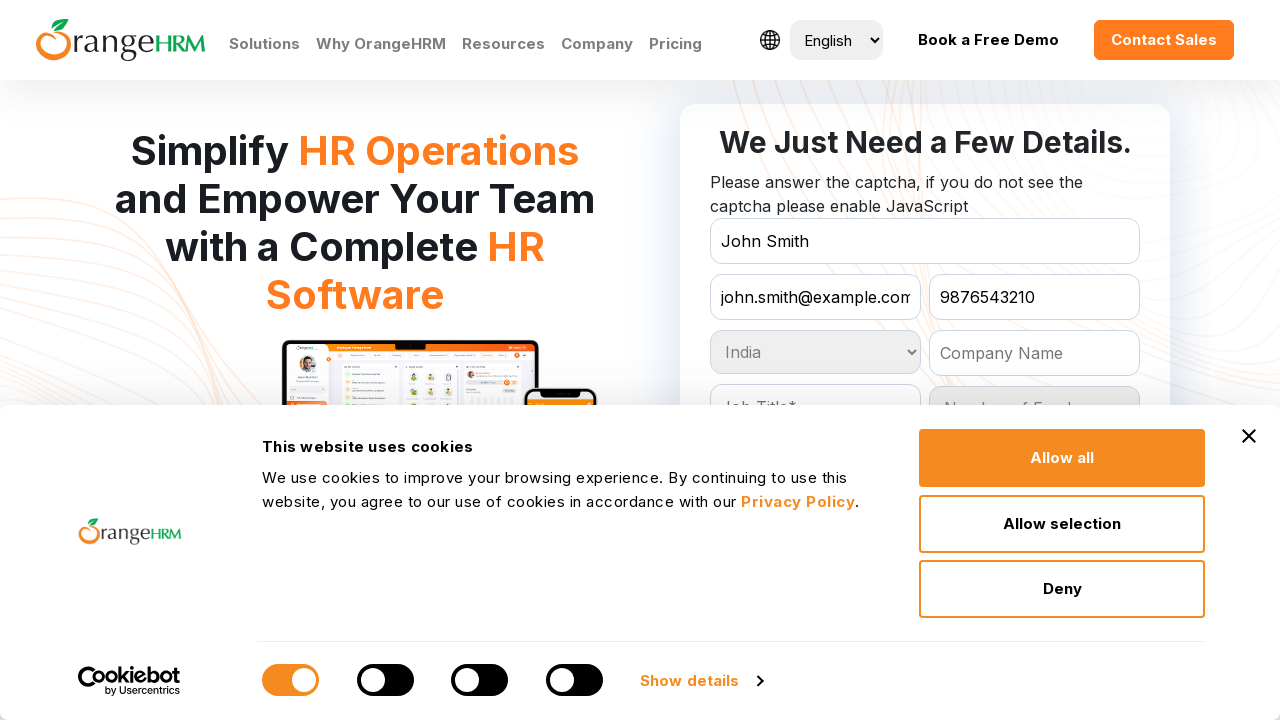

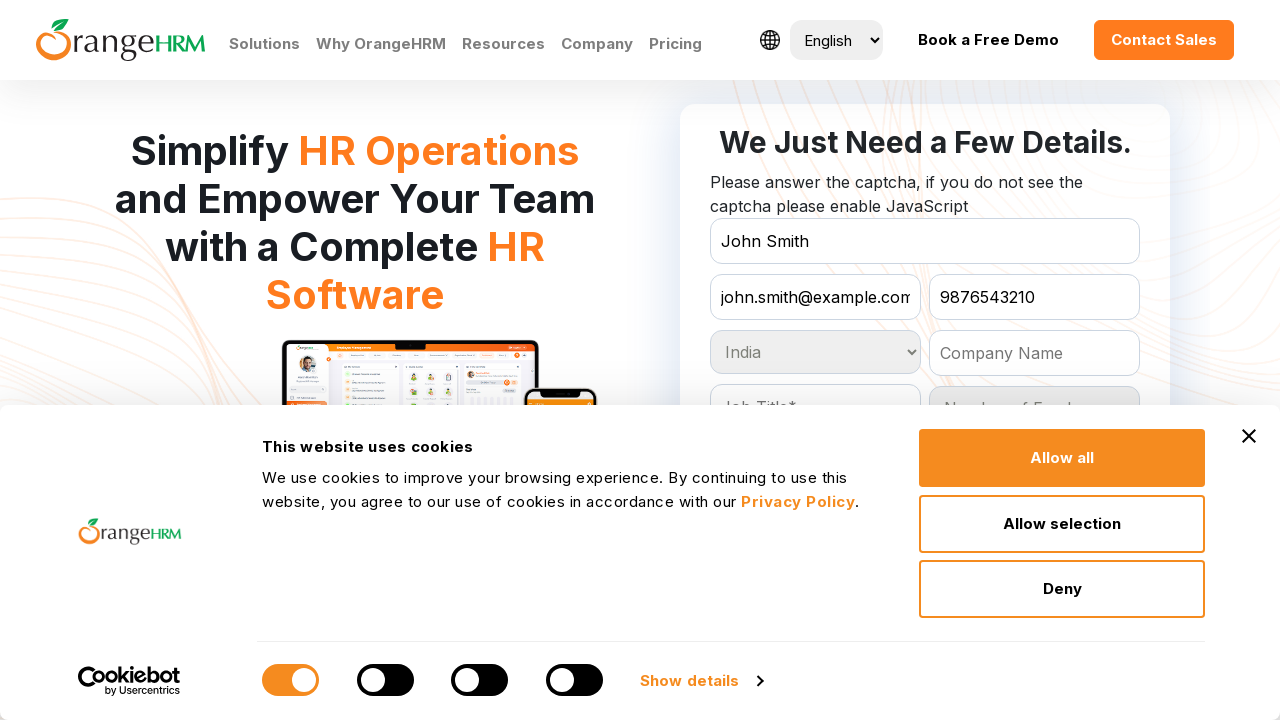